Tests closing a modal dialog by pressing Enter key on the OK button.

Starting URL: https://testpages.eviltester.com/styled/alerts/fake-alert-test.html

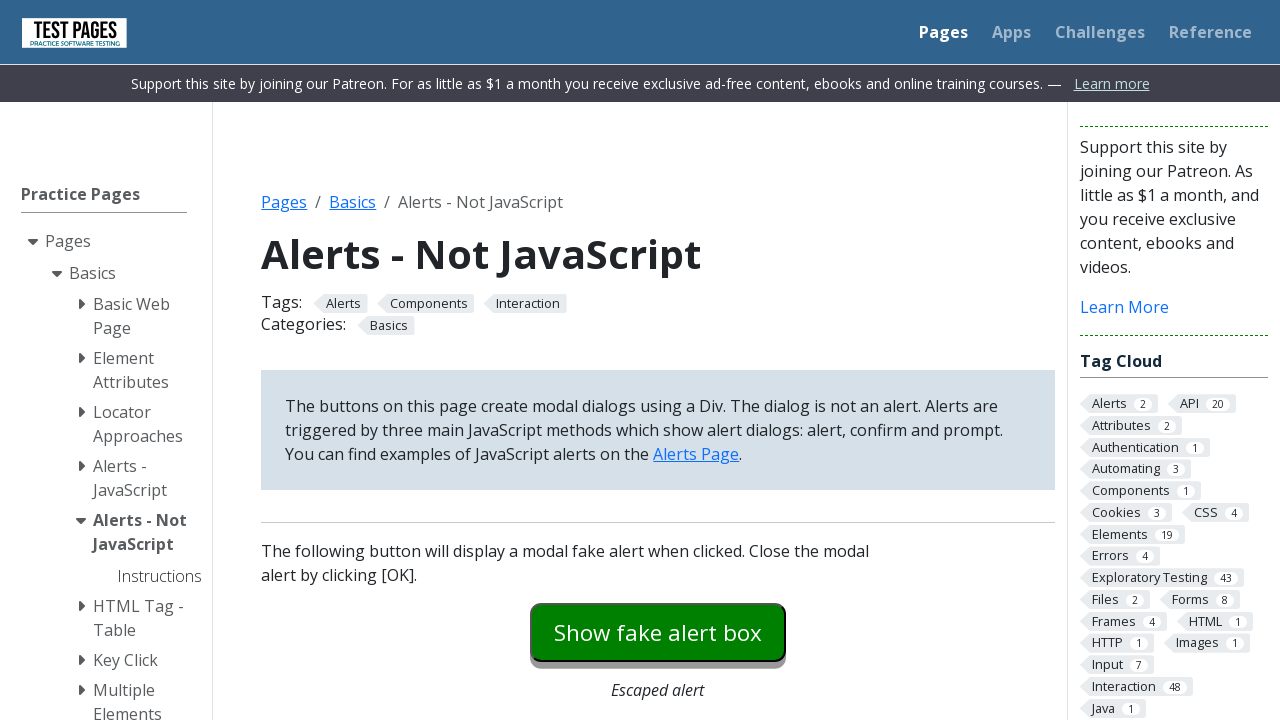

Clicked button to trigger modal dialog at (658, 360) on #modaldialog
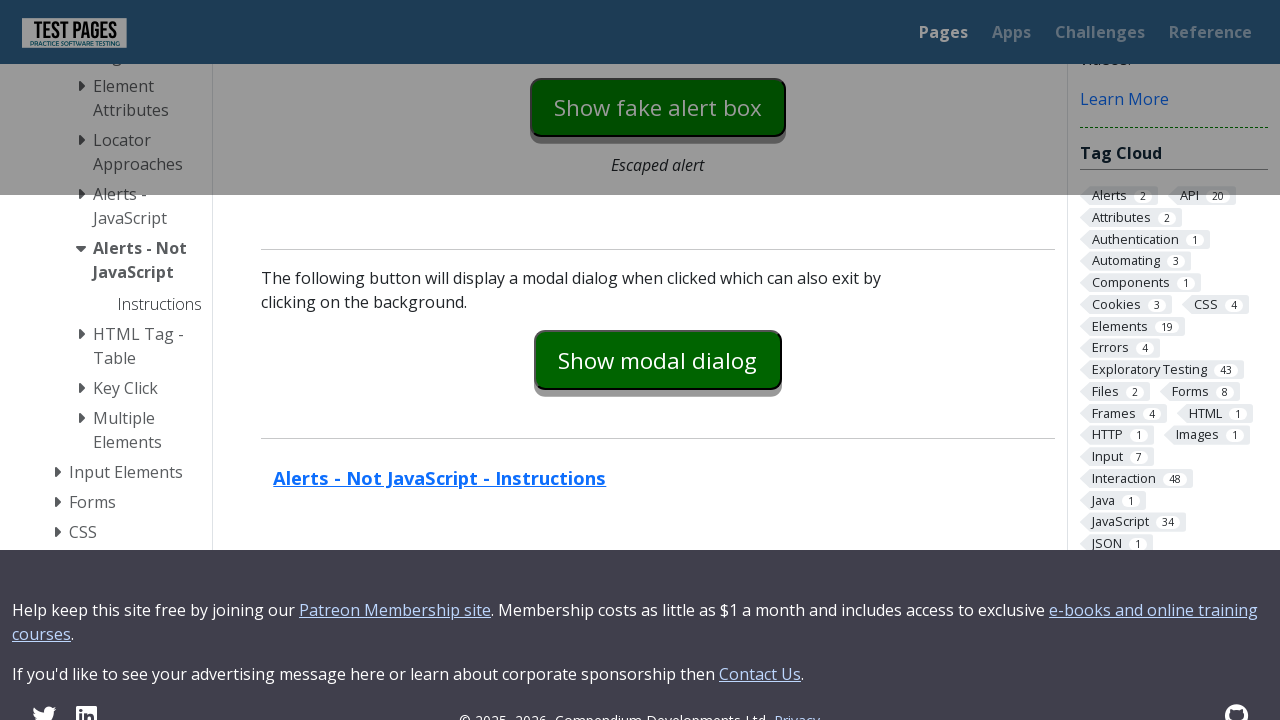

Modal dialog appeared with text visible
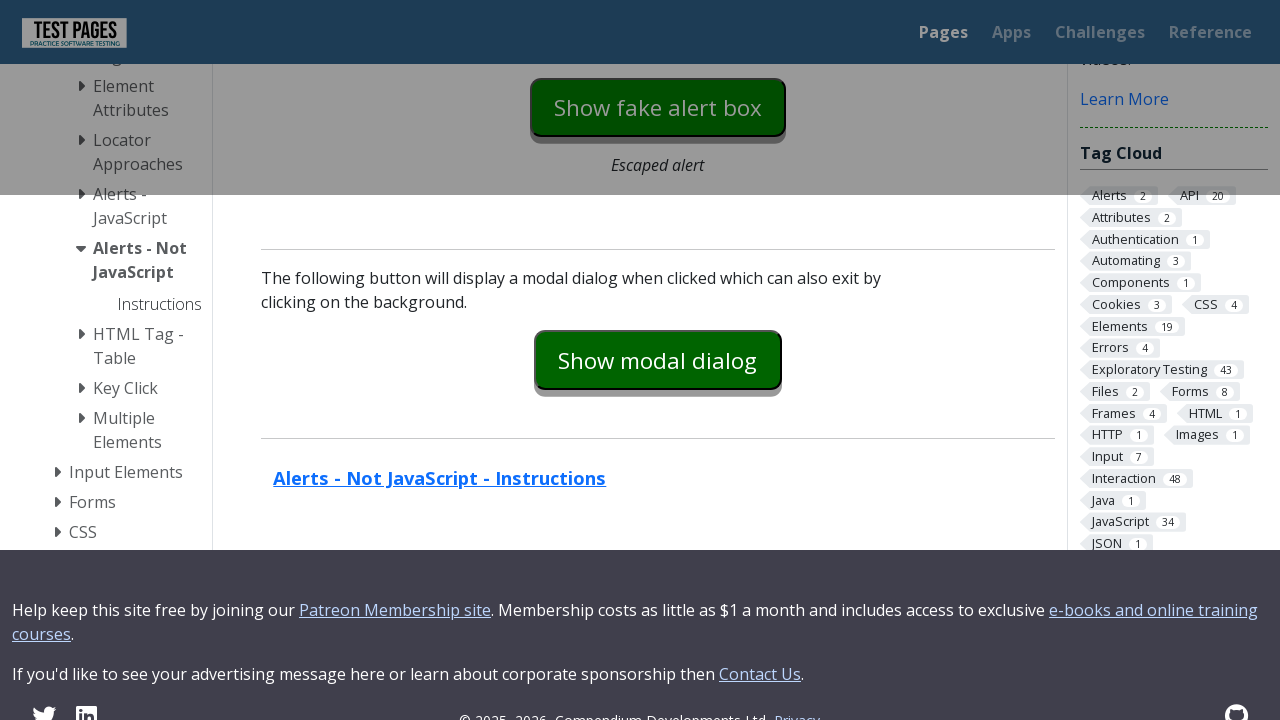

Pressed Enter key on OK button to close modal on #dialog-ok
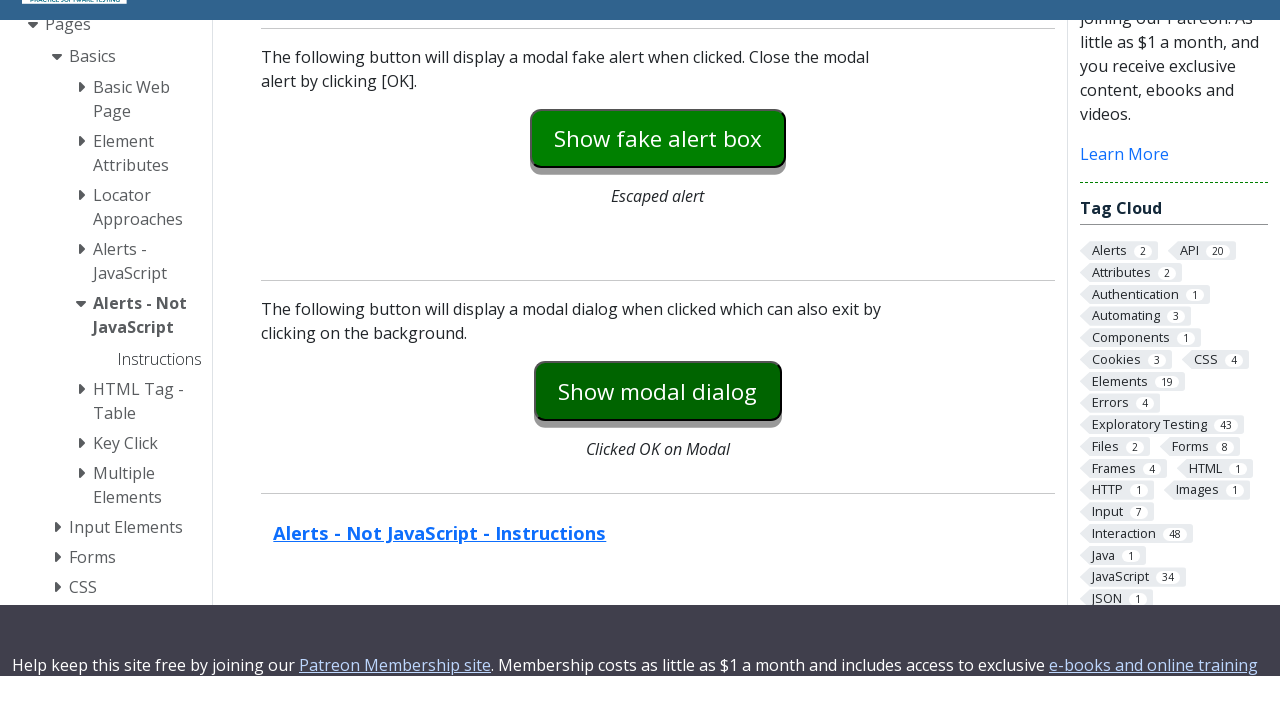

Modal dialog closed and is no longer visible
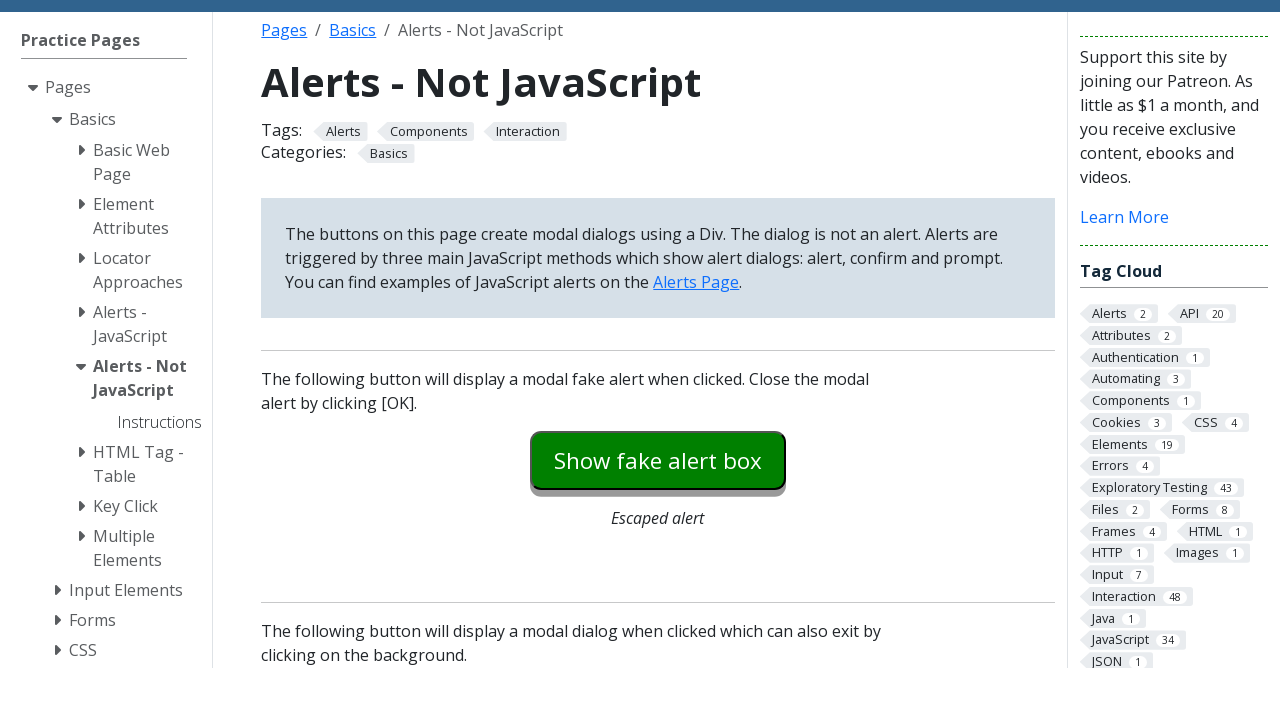

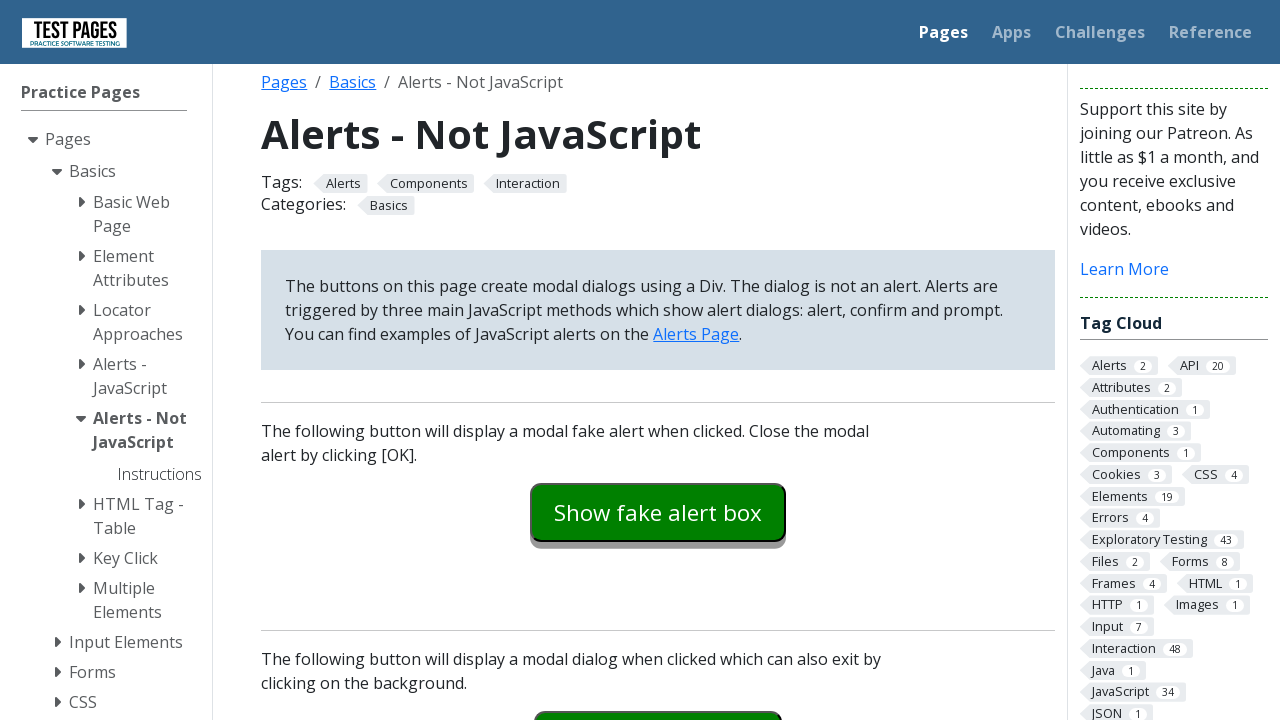